Tests dropdown selection functionality by selecting different car options using value, visible text, and index methods.

Starting URL: https://selectorshub.com/xpath-practice-page/

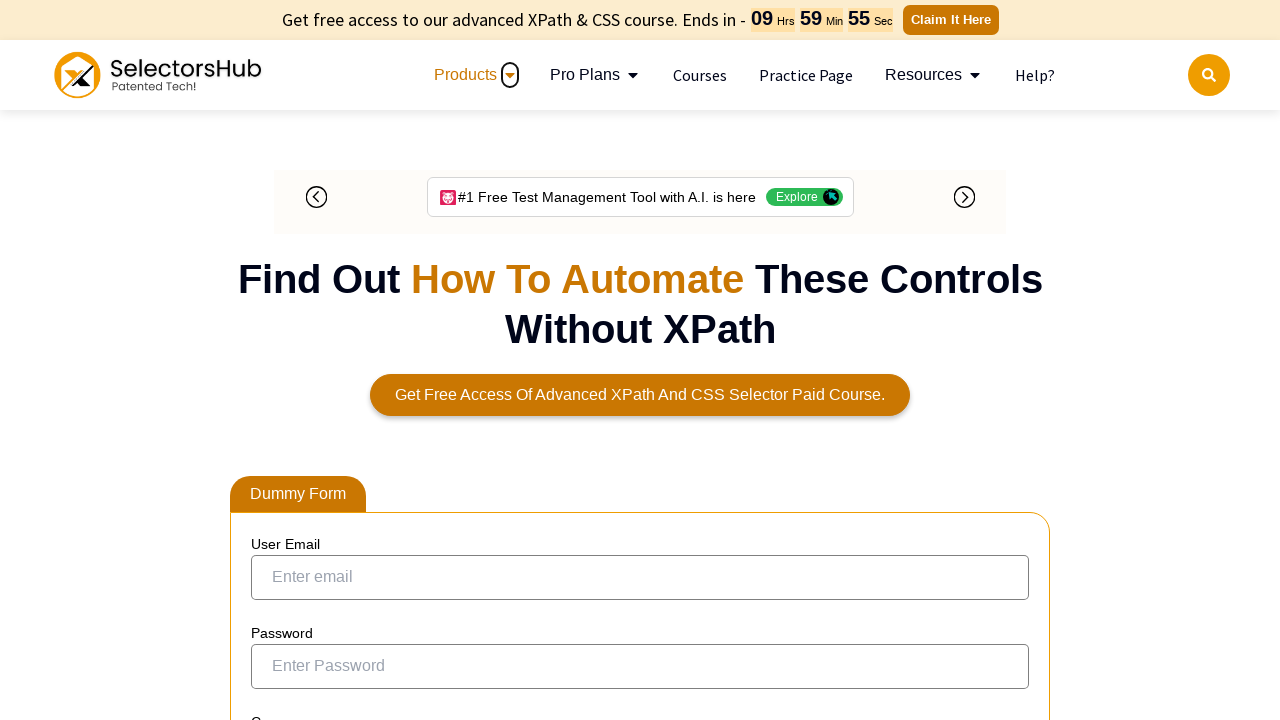

Selected 'saab' from cars dropdown by value on #cars
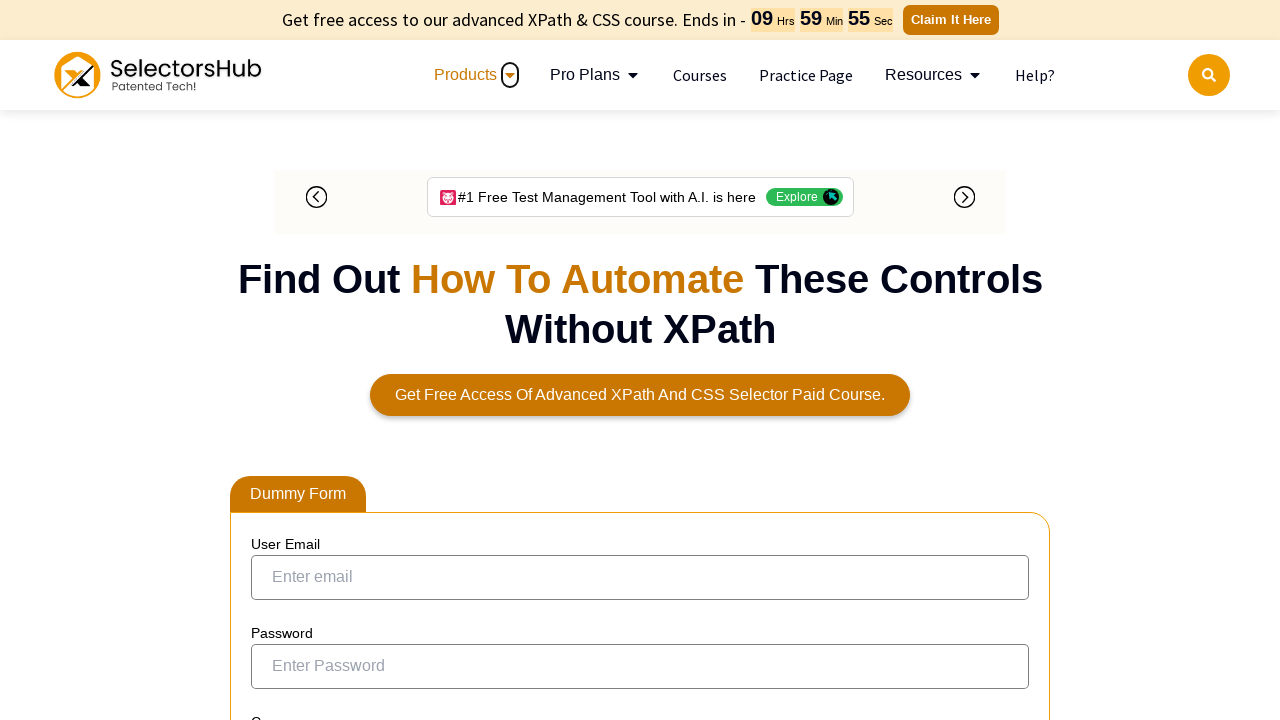

Verified that 'saab' was selected in cars dropdown
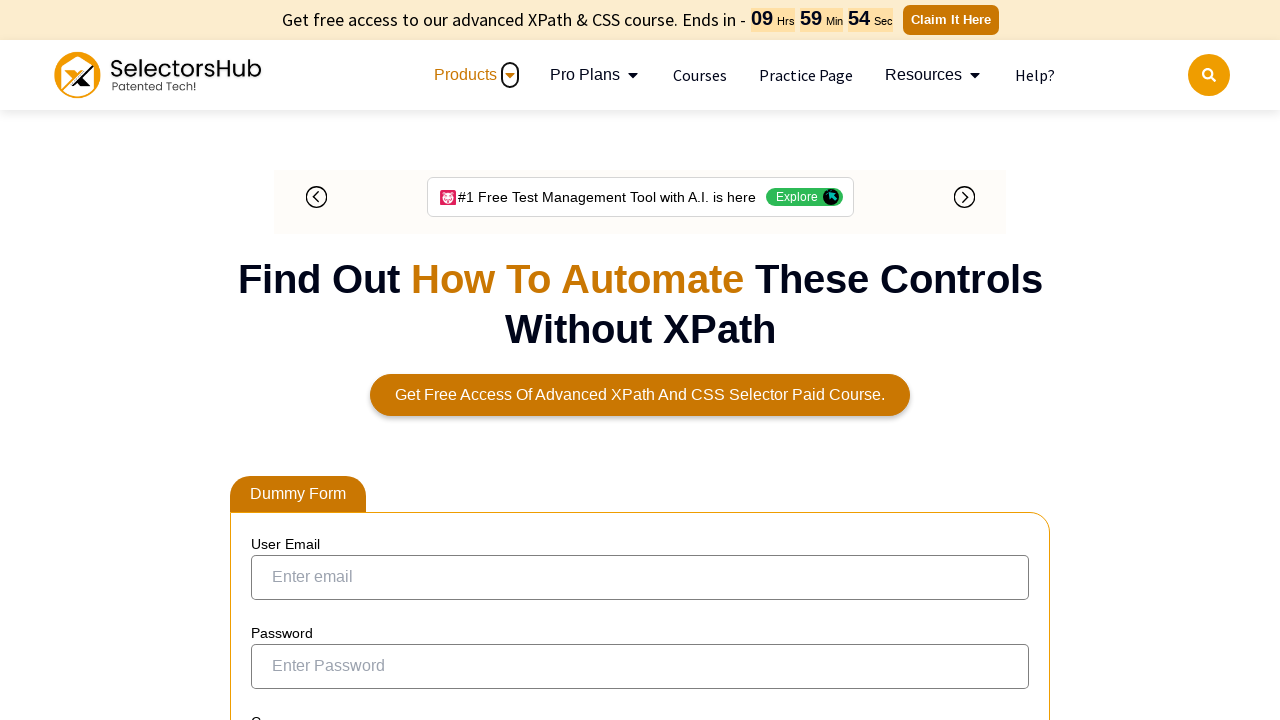

Selected 'Audi' from cars dropdown by visible text on #cars
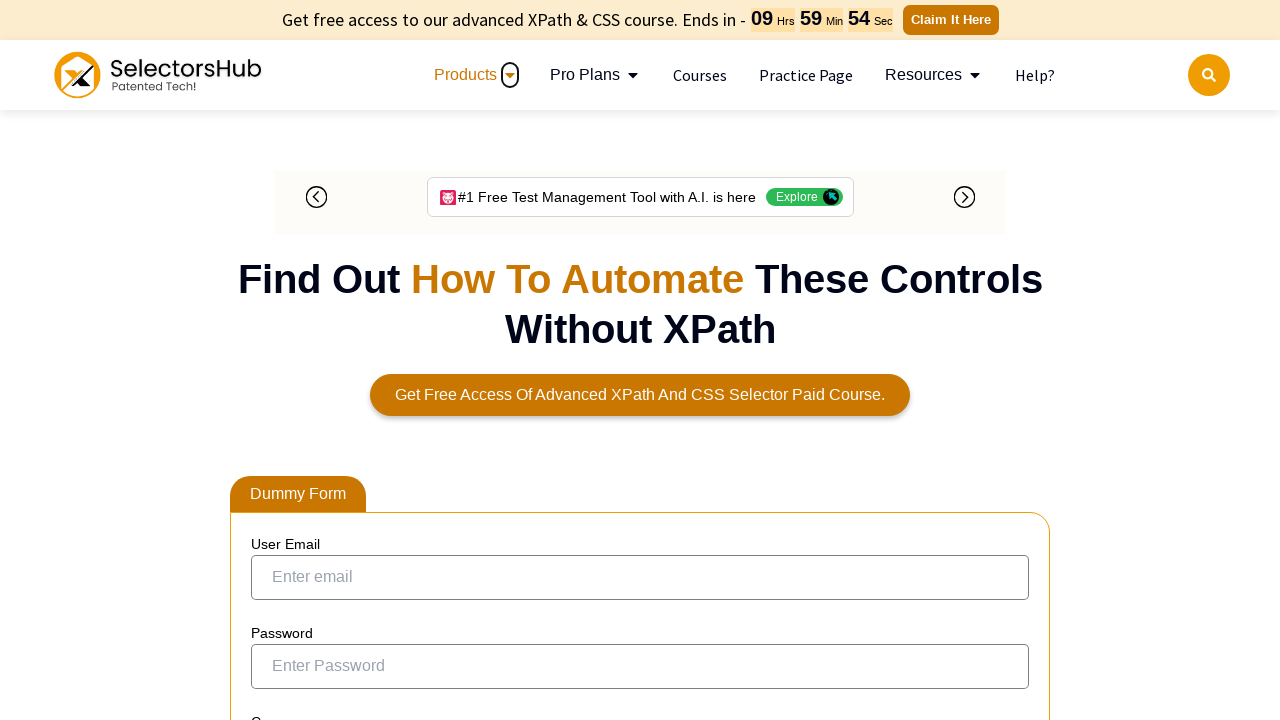

Verified that 'audi' was selected in cars dropdown
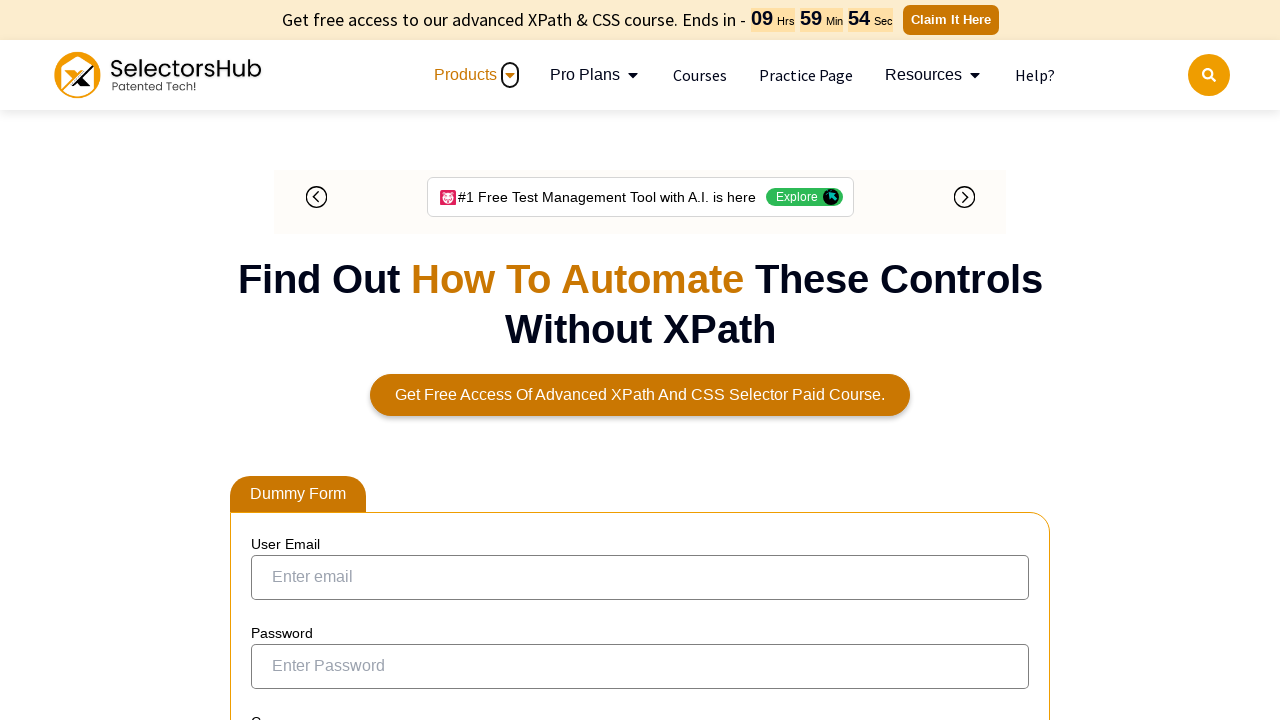

Selected first option (index 0) from cars dropdown on #cars
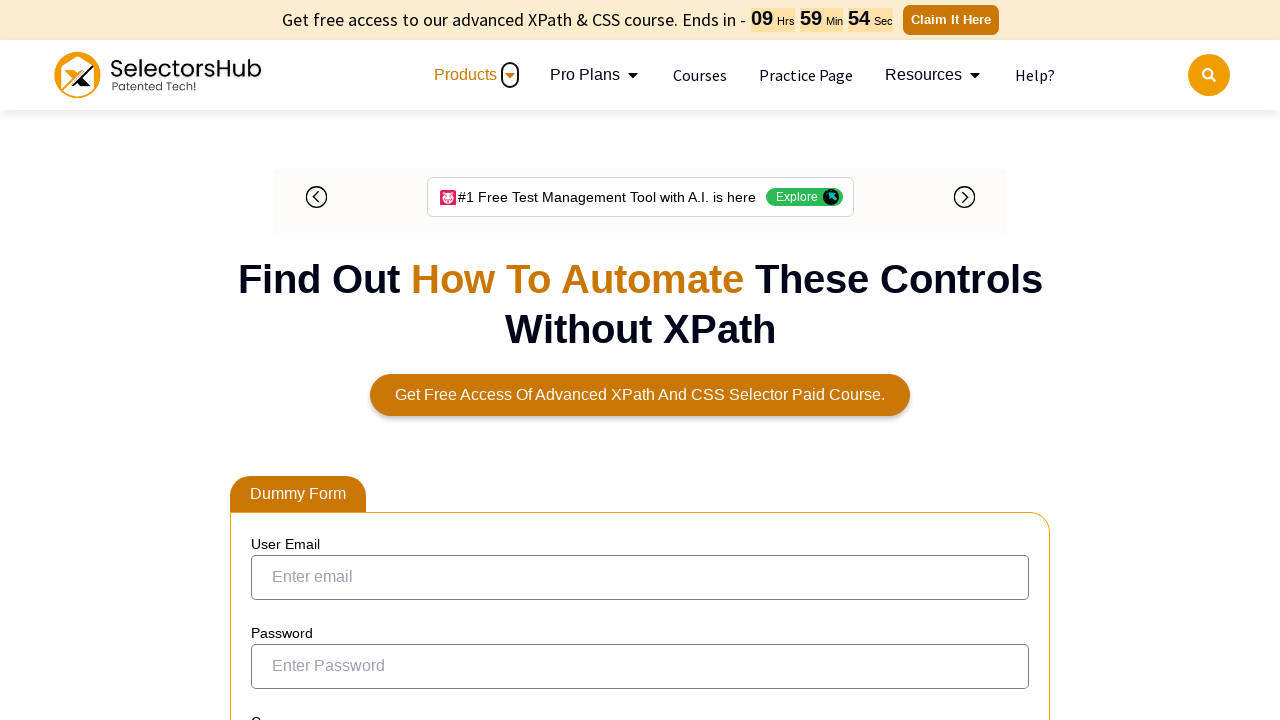

Verified that 'volvo' was selected in cars dropdown
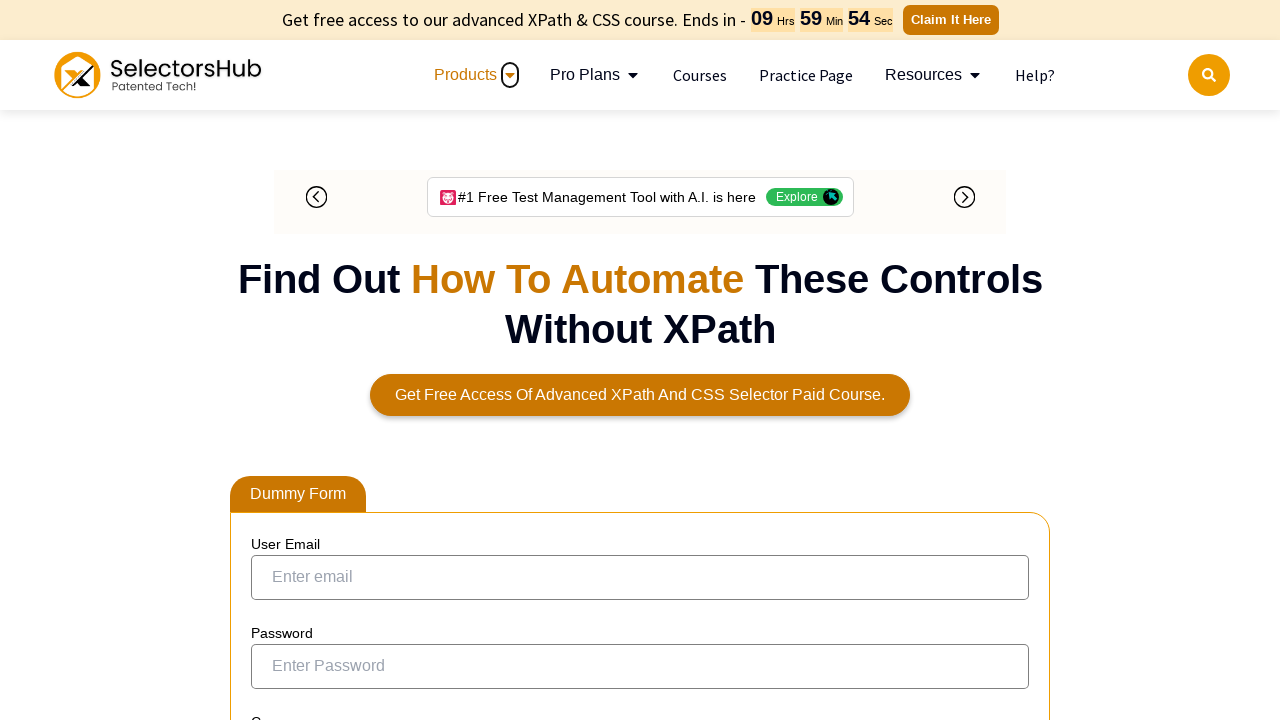

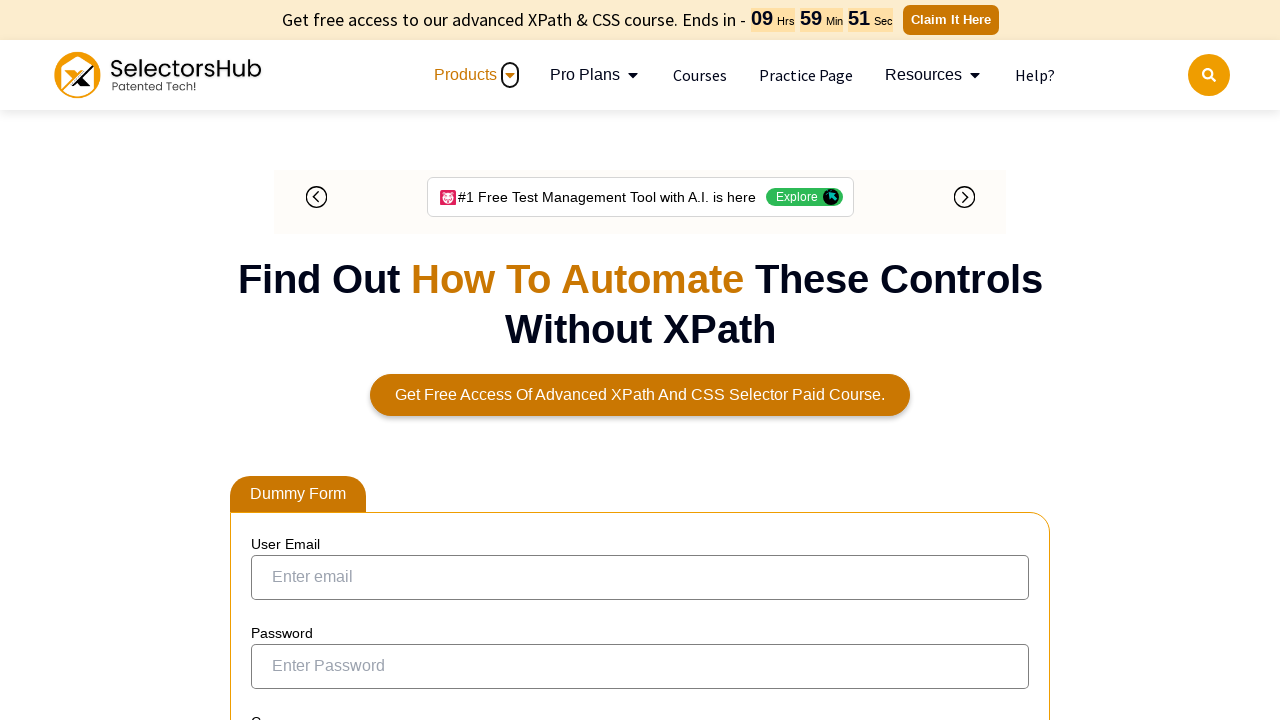